Tests JavaScript alert and confirm dialog handling by filling a name field, triggering an alert and accepting it, then triggering a confirm dialog and dismissing it.

Starting URL: https://rahulshettyacademy.com/AutomationPractice/

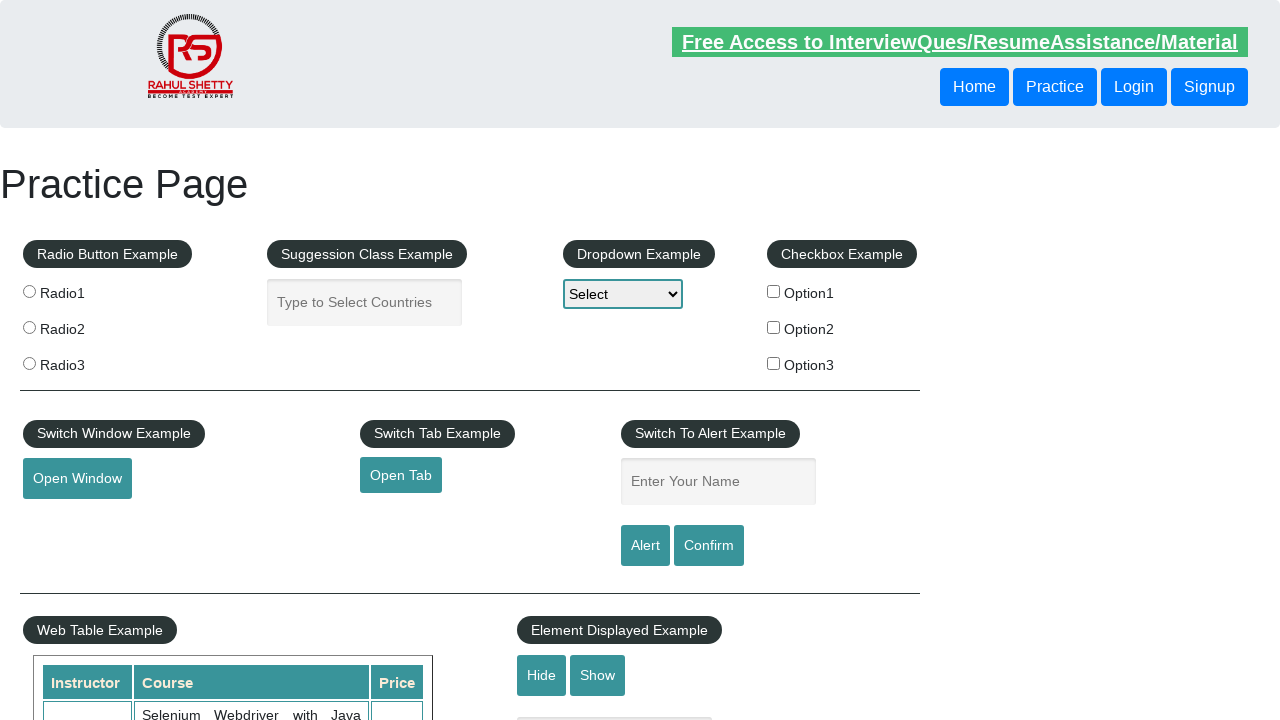

Filled name field with 'Text' on #name
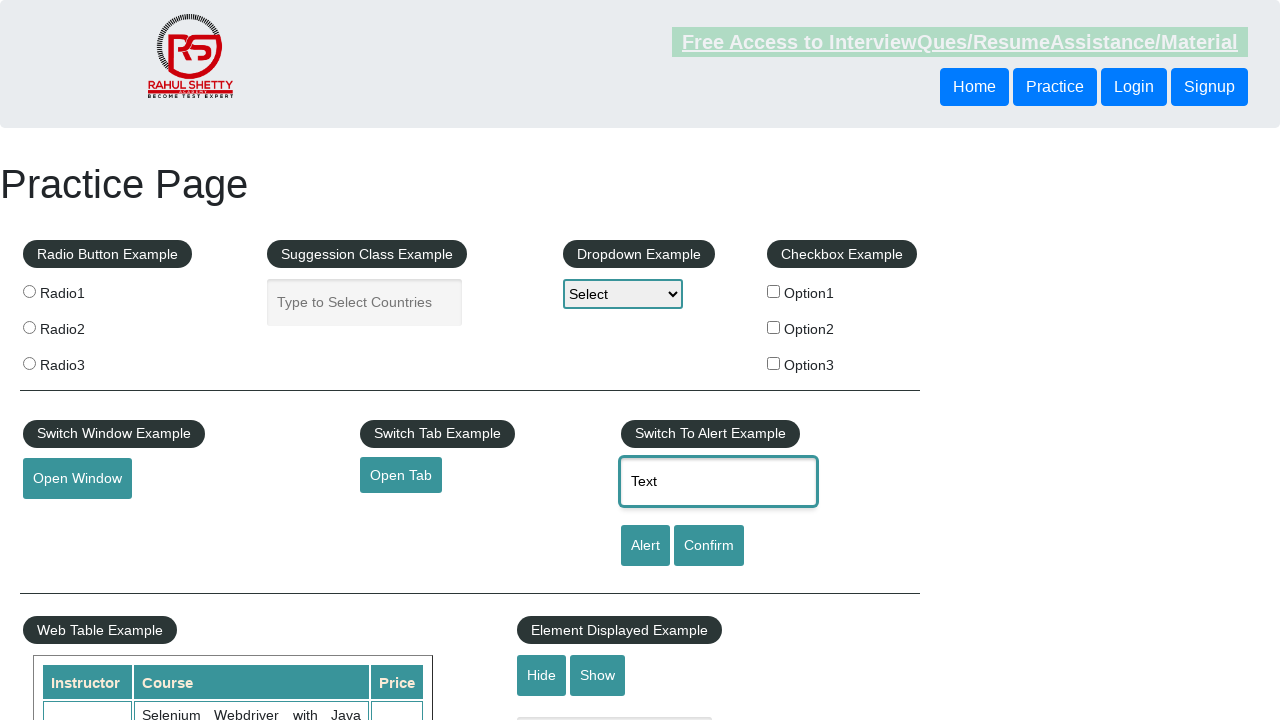

Clicked alert button to trigger JavaScript alert at (645, 546) on #alertbtn
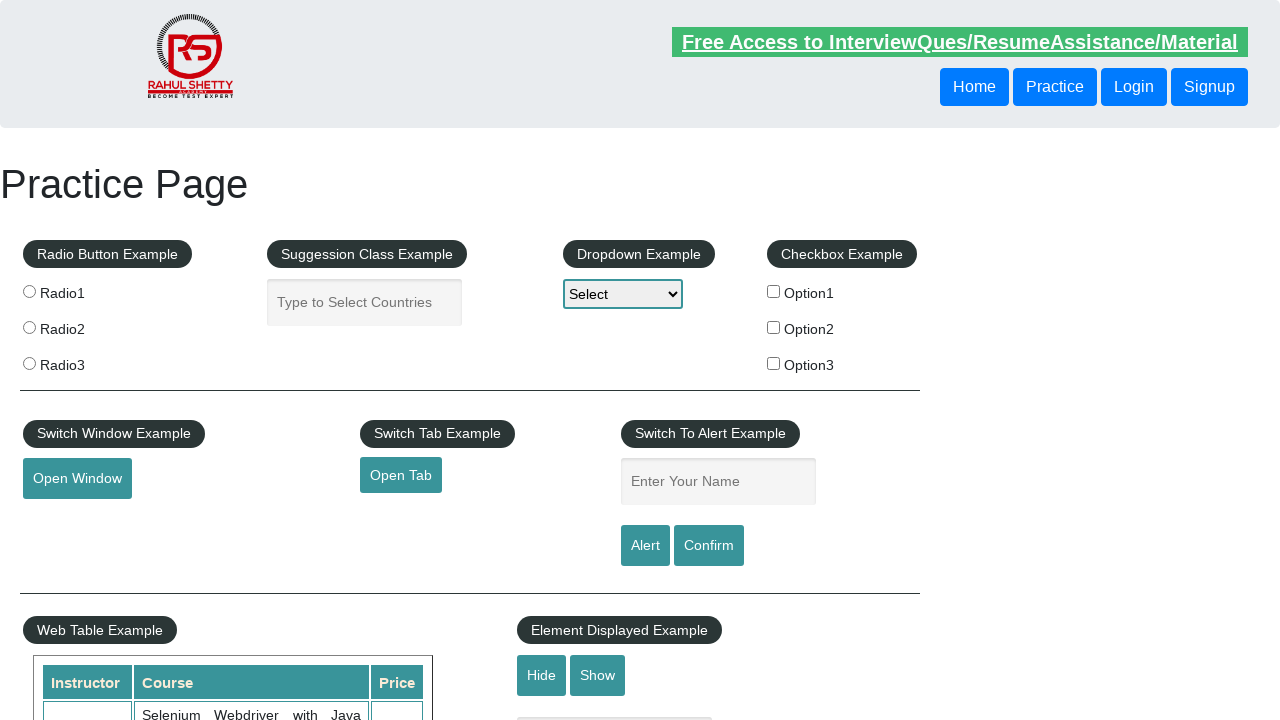

Set up alert dialog handler to accept
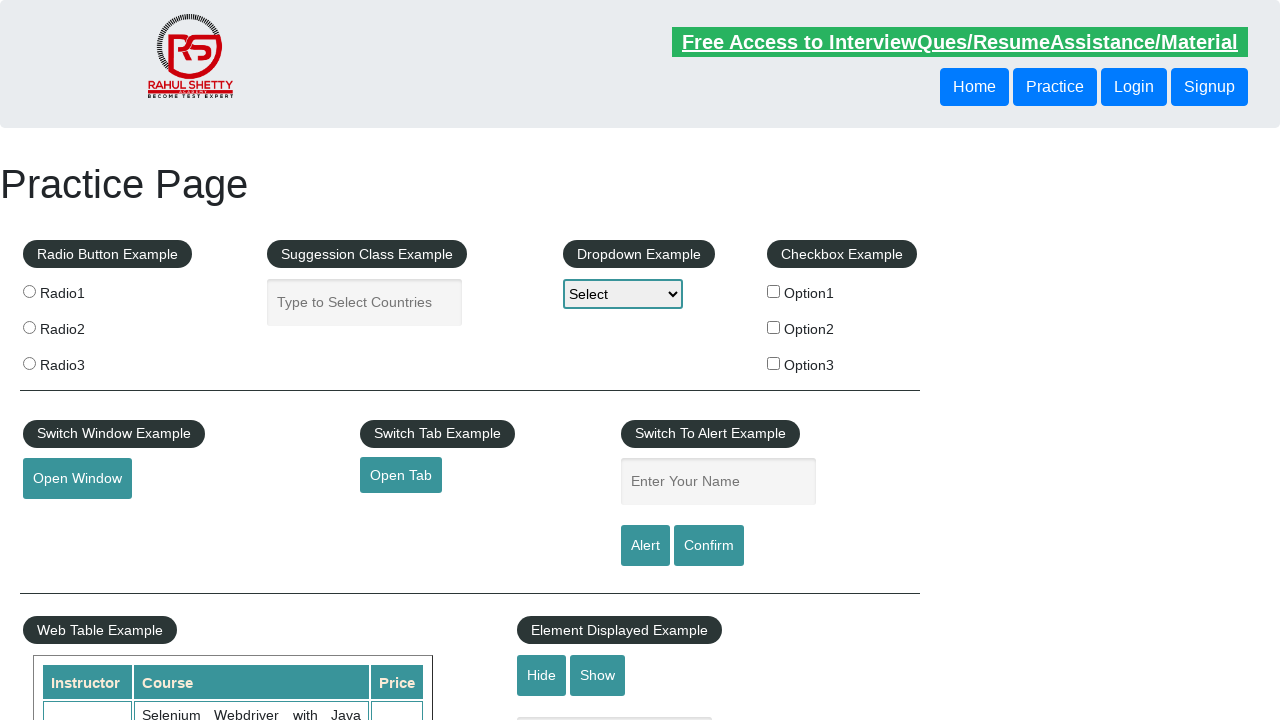

Waited 500ms for alert to be processed
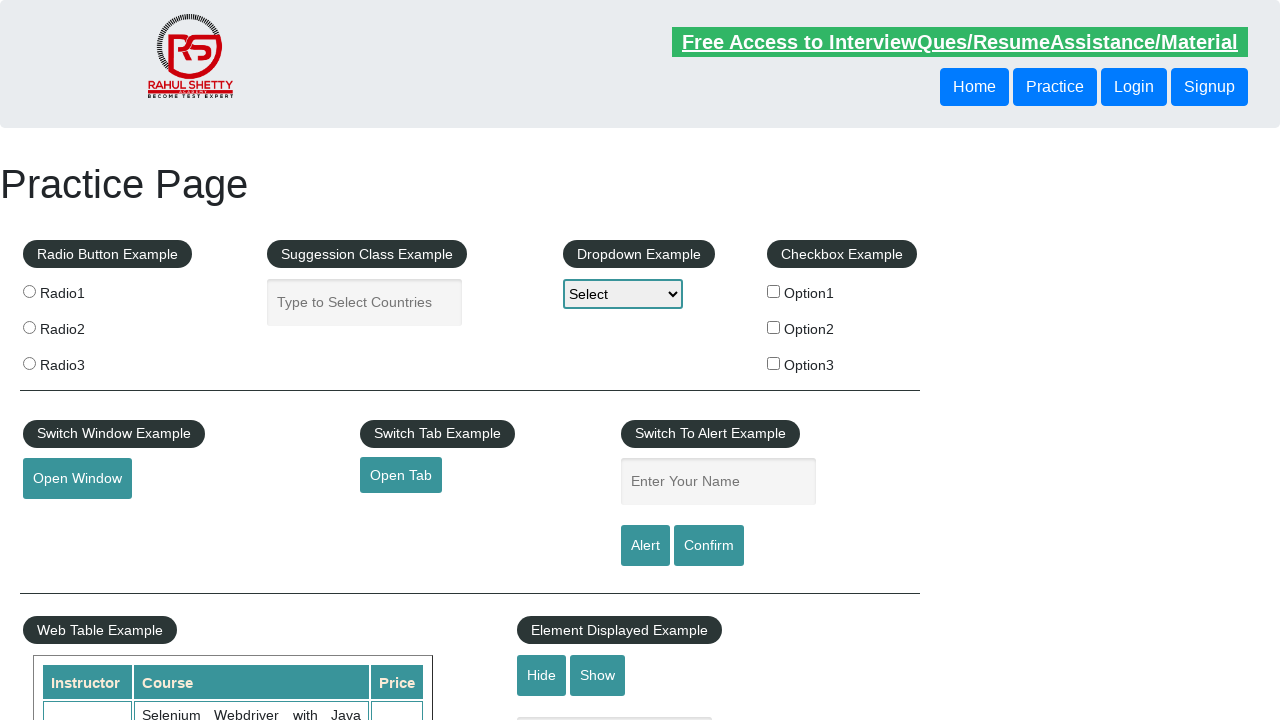

Clicked confirm button to trigger confirm dialog at (709, 546) on #confirmbtn
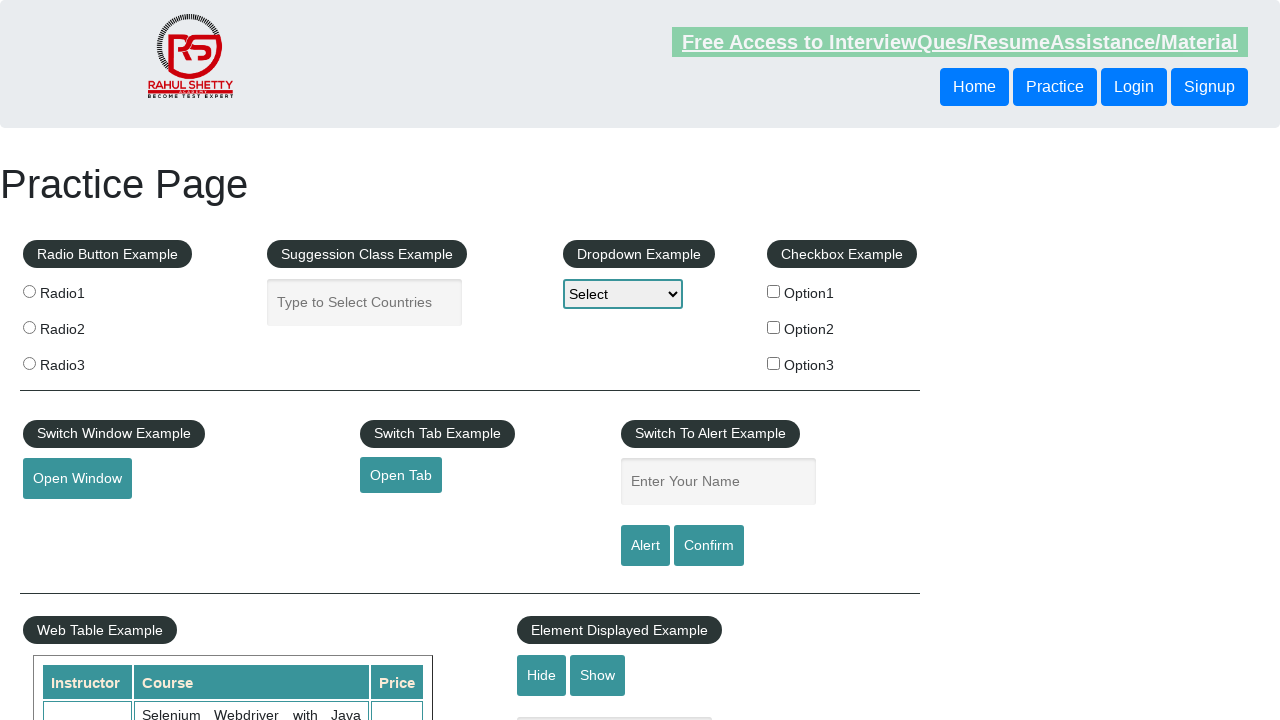

Set up confirm dialog handler to dismiss
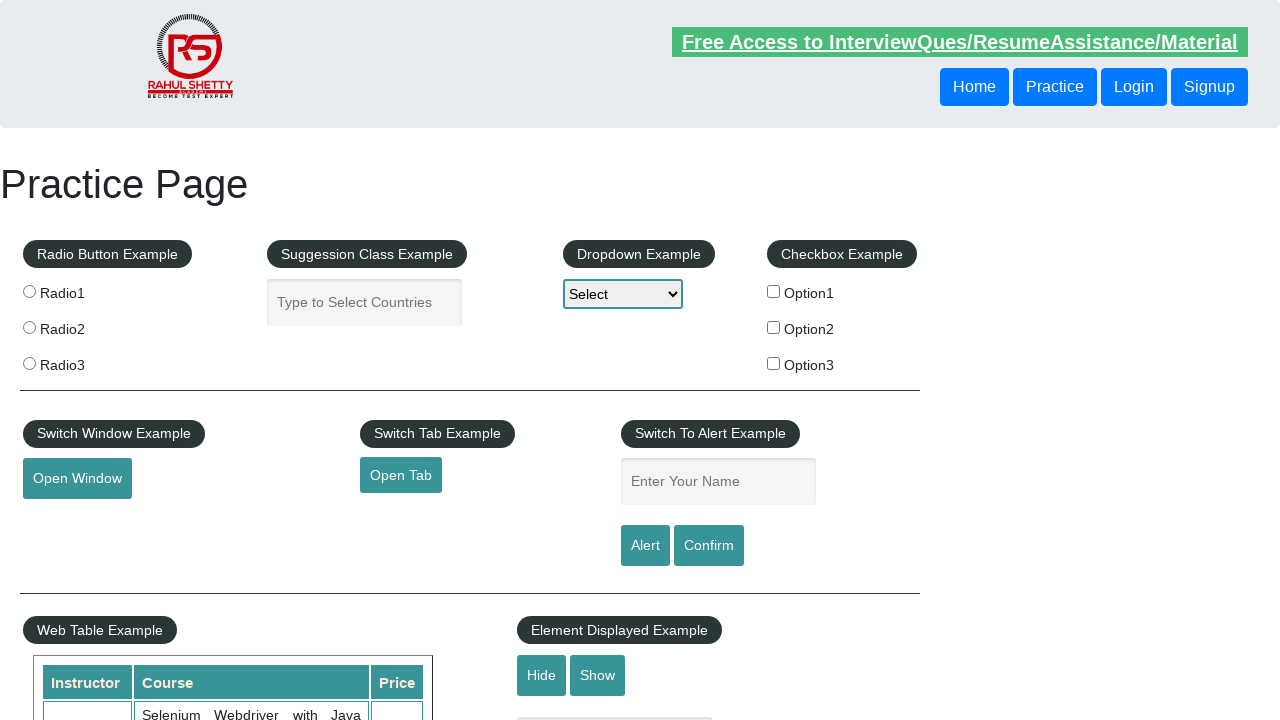

Waited 500ms for confirm dialog to be processed
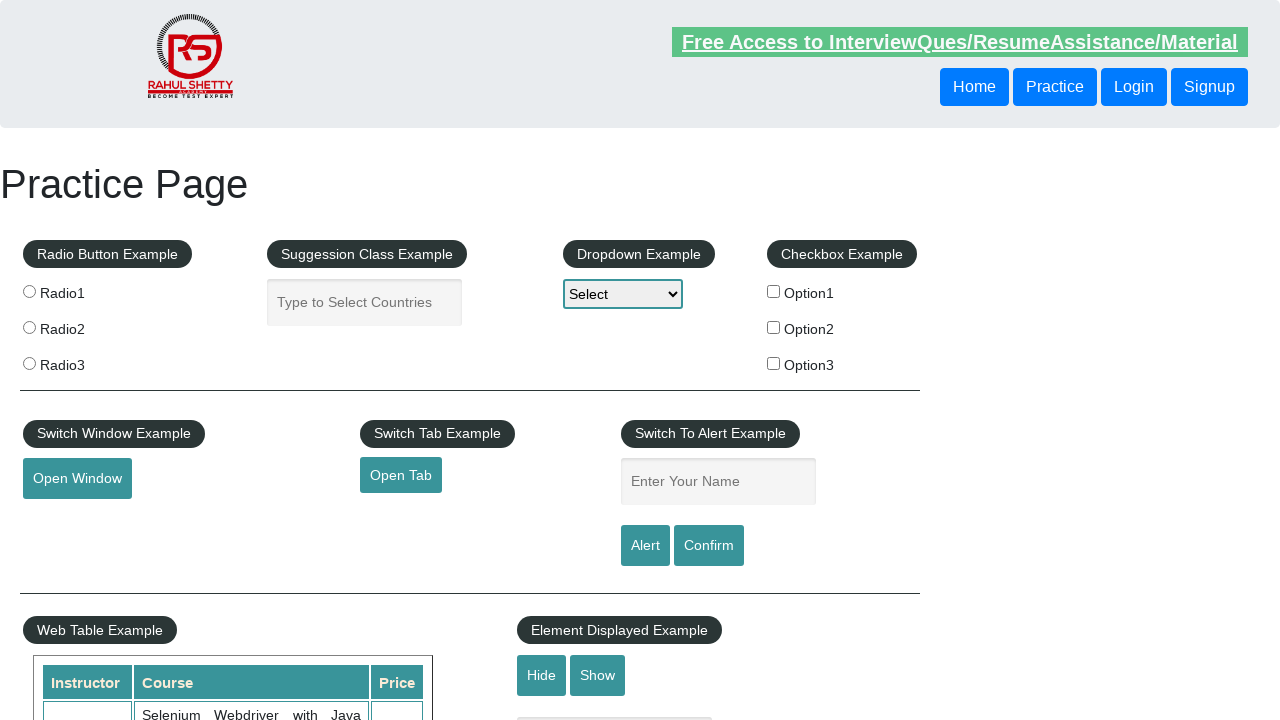

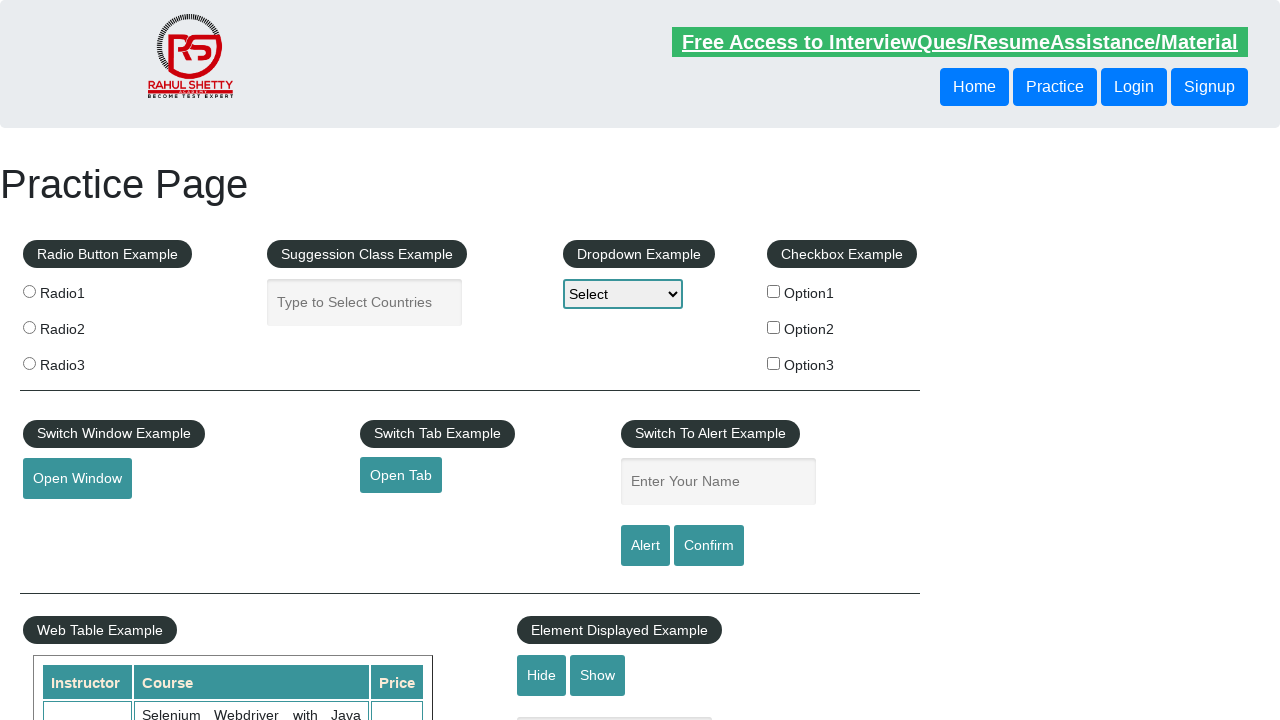